Tests right click functionality on the Inputs link

Starting URL: https://practice.cydeo.com/

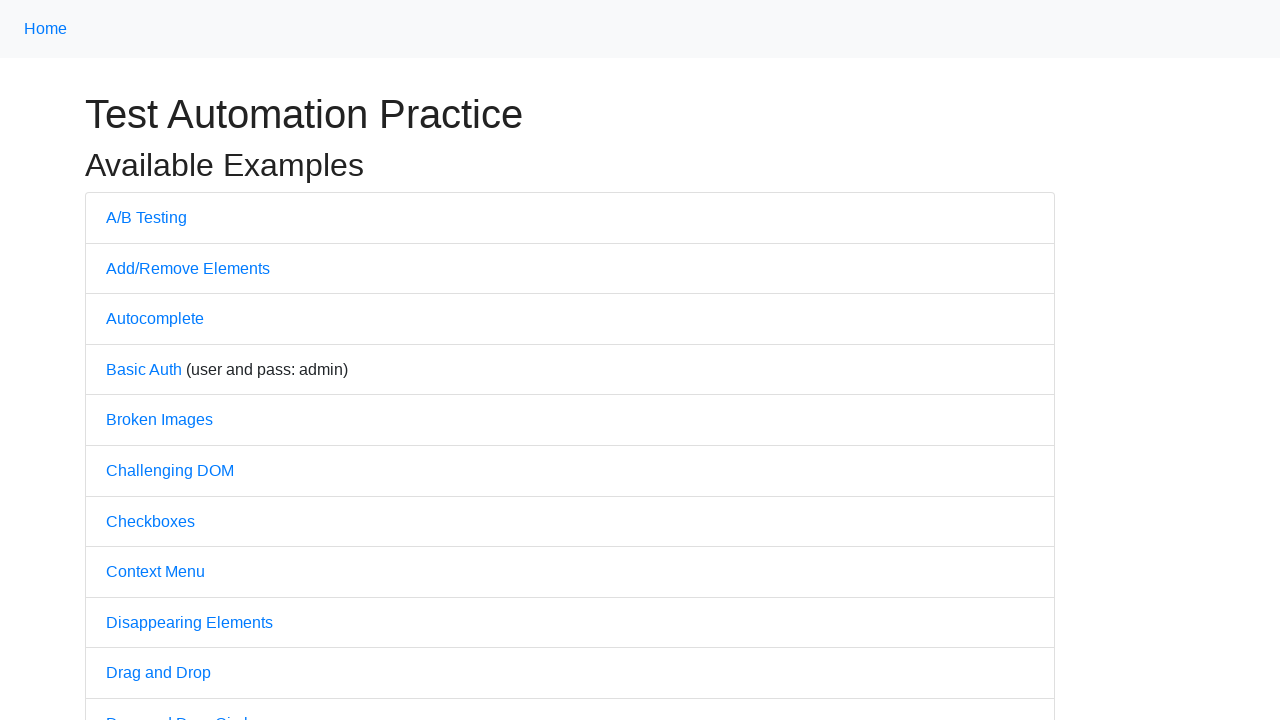

Navigated to https://practice.cydeo.com/
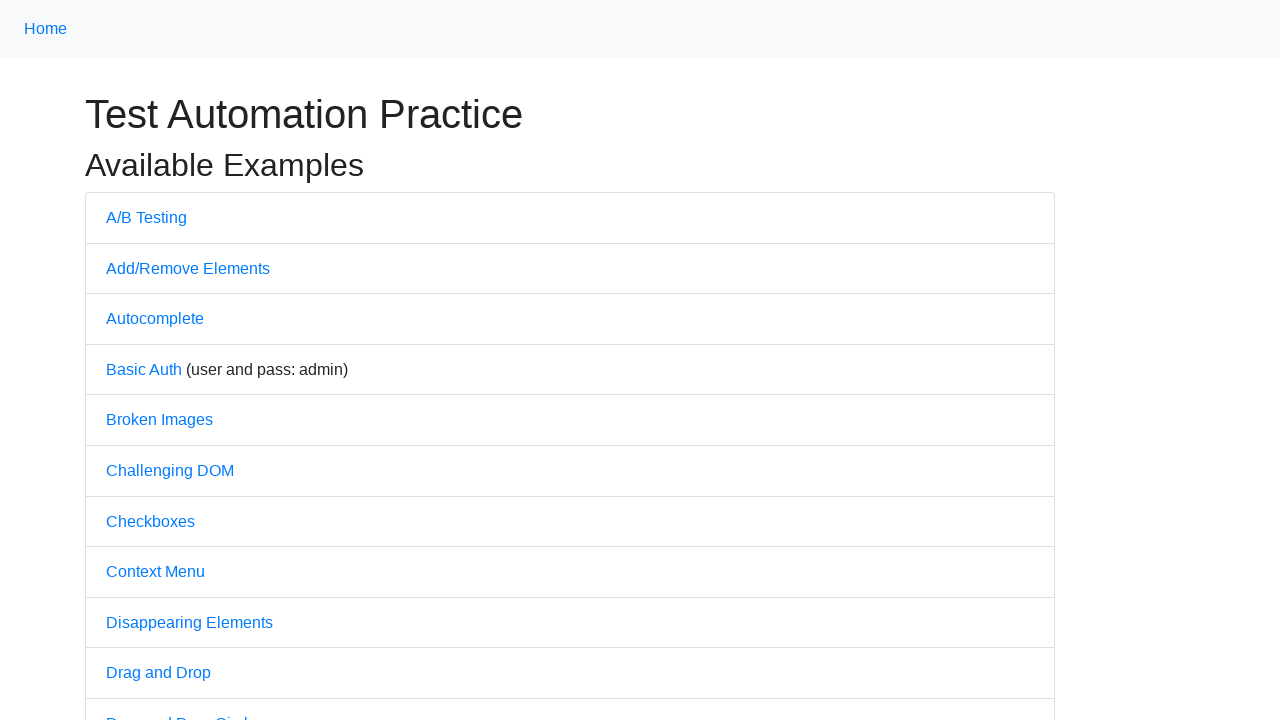

Right clicked on Inputs link at (128, 361) on //a[@href='/inputs']
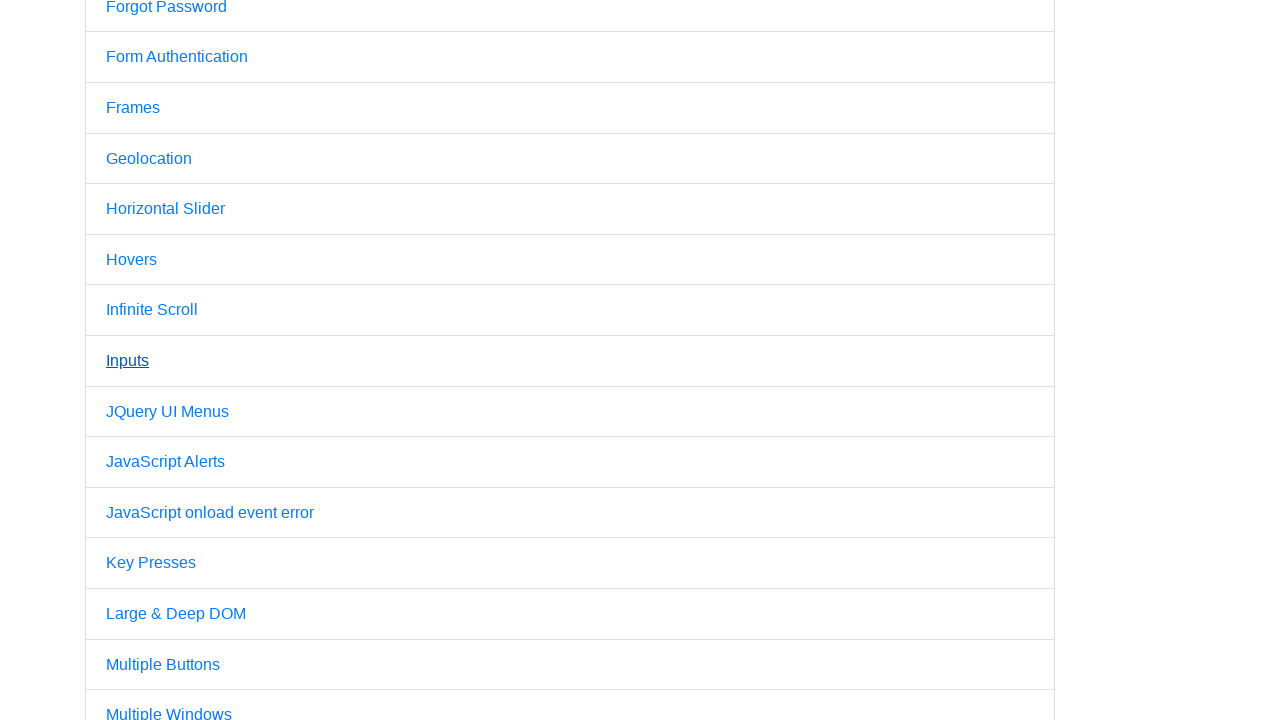

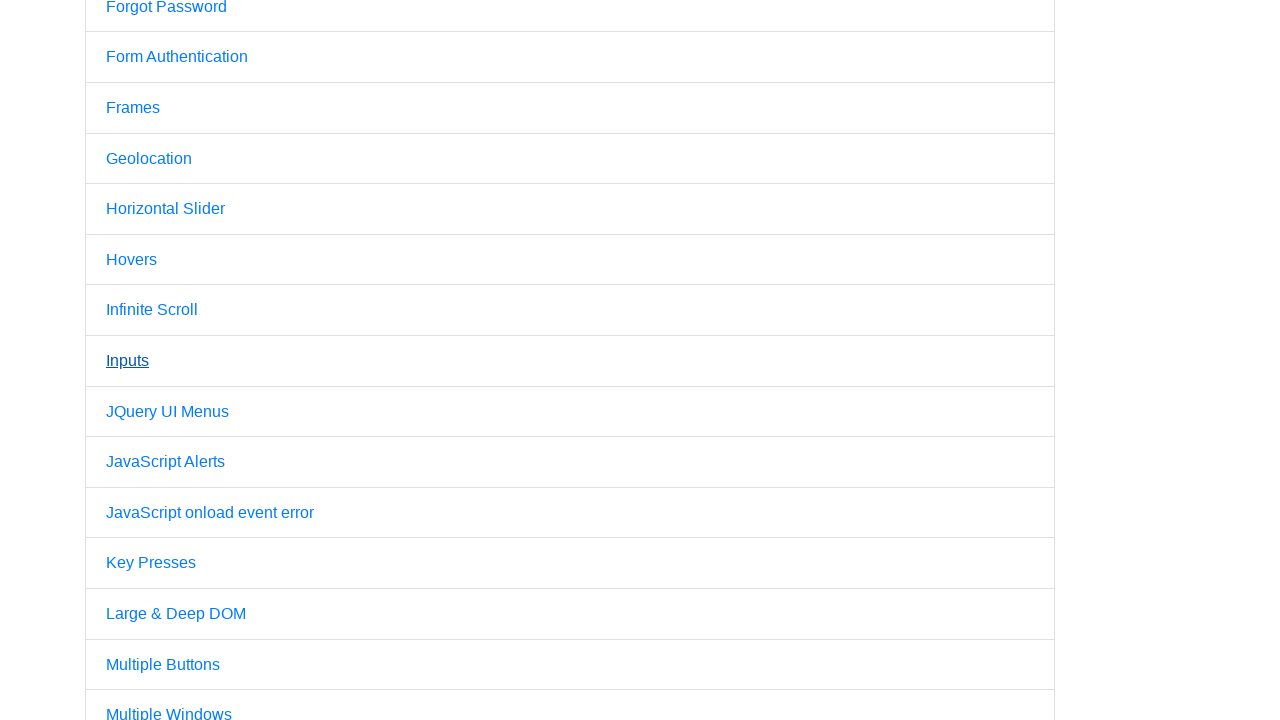